Tests jQuery UI slider functionality by dragging the slider handle to a new position

Starting URL: https://jqueryui.com/resources/demos/slider/default.html

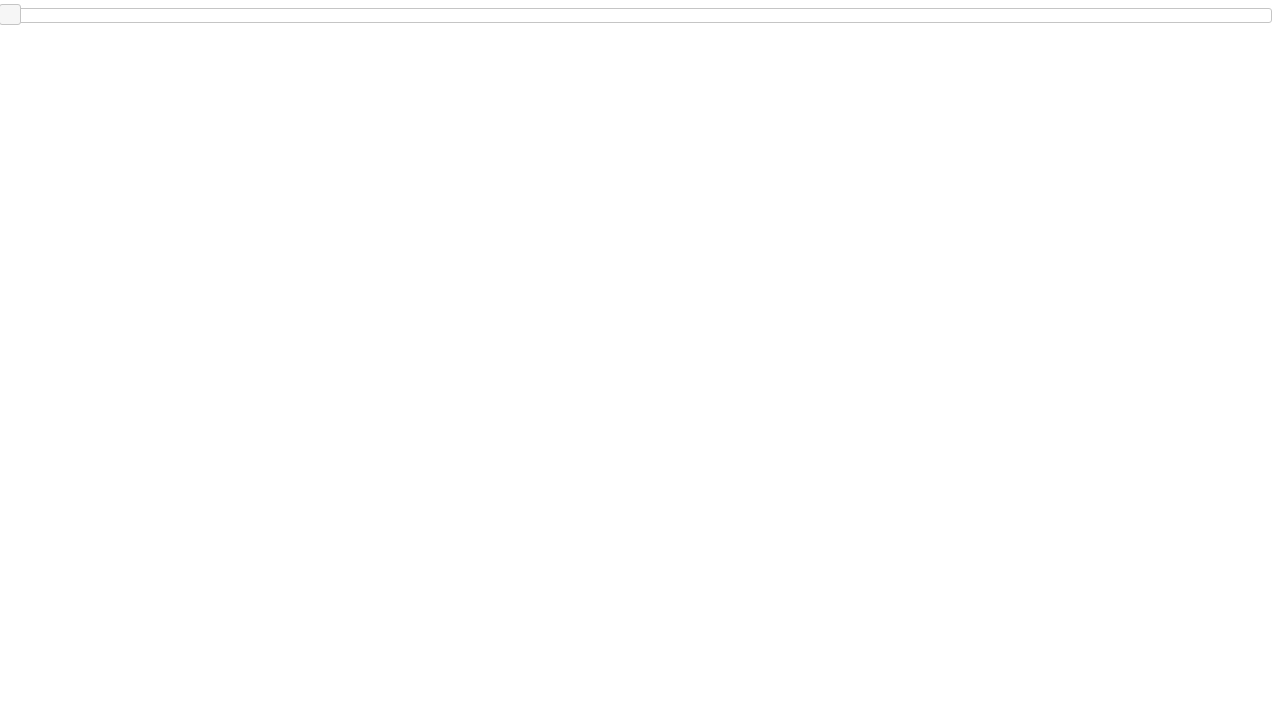

Located the jQuery UI slider handle element
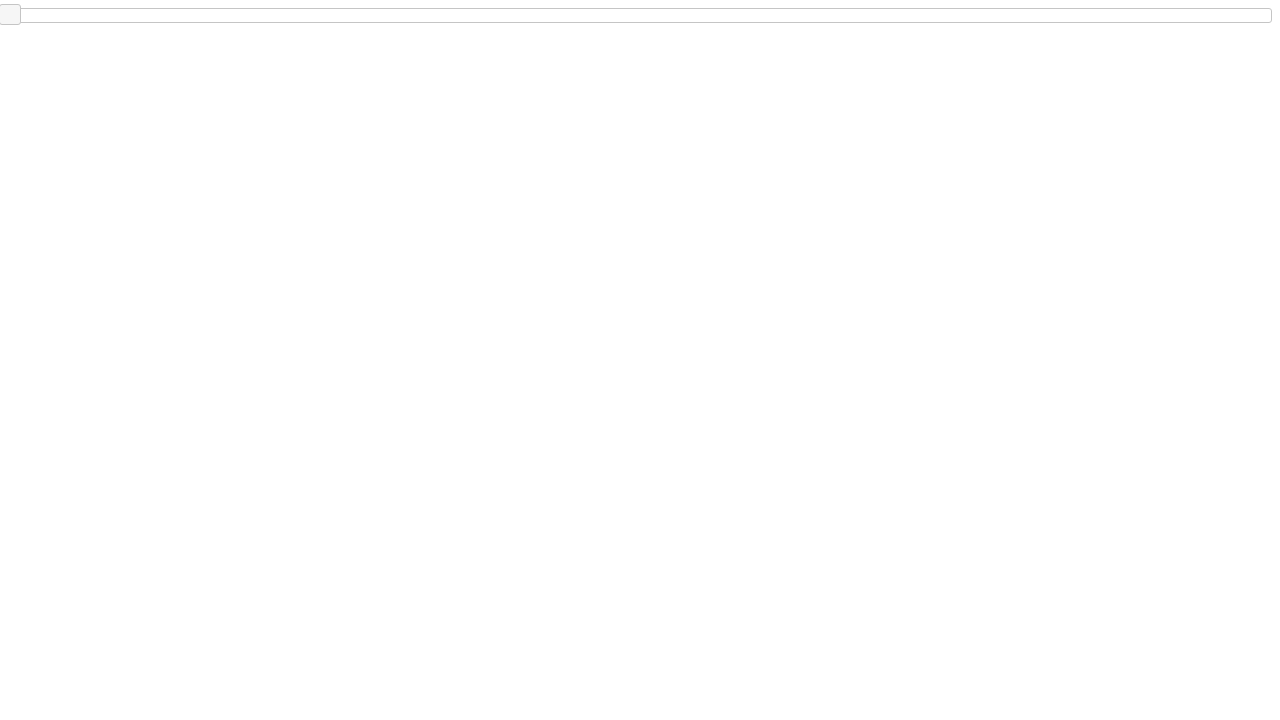

Dragged the slider handle 400 pixels to the right at (400, 5)
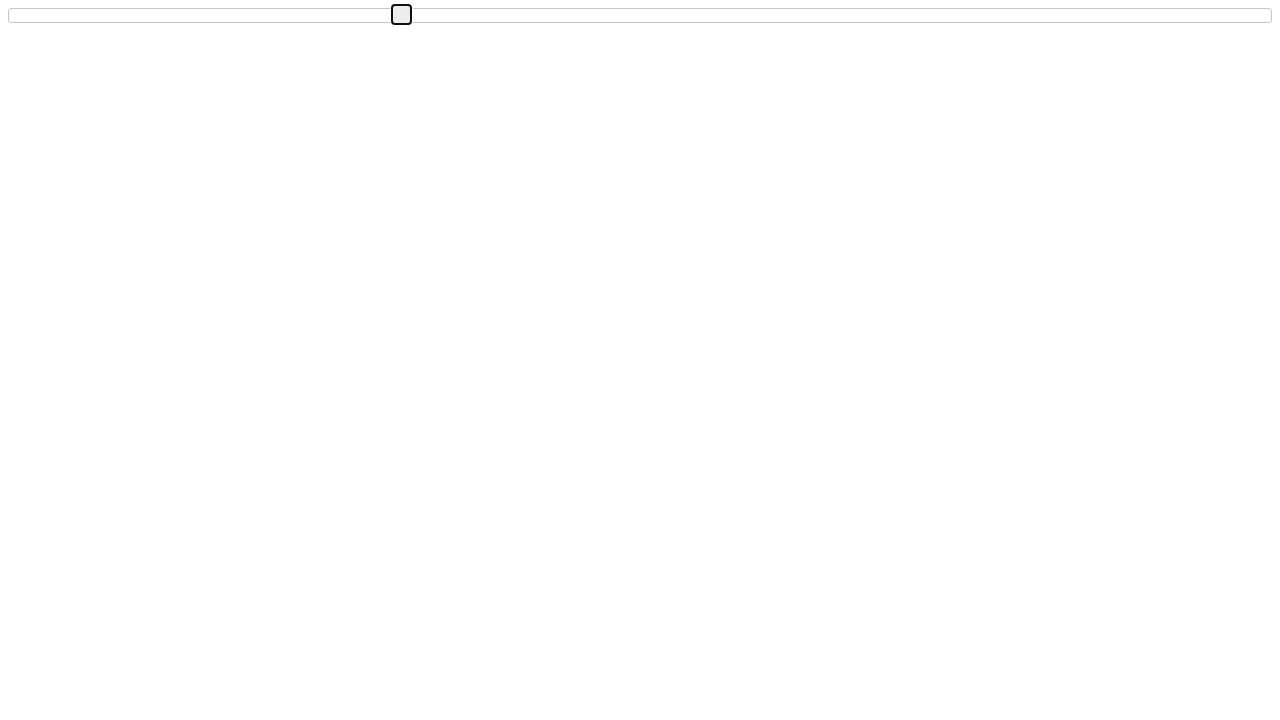

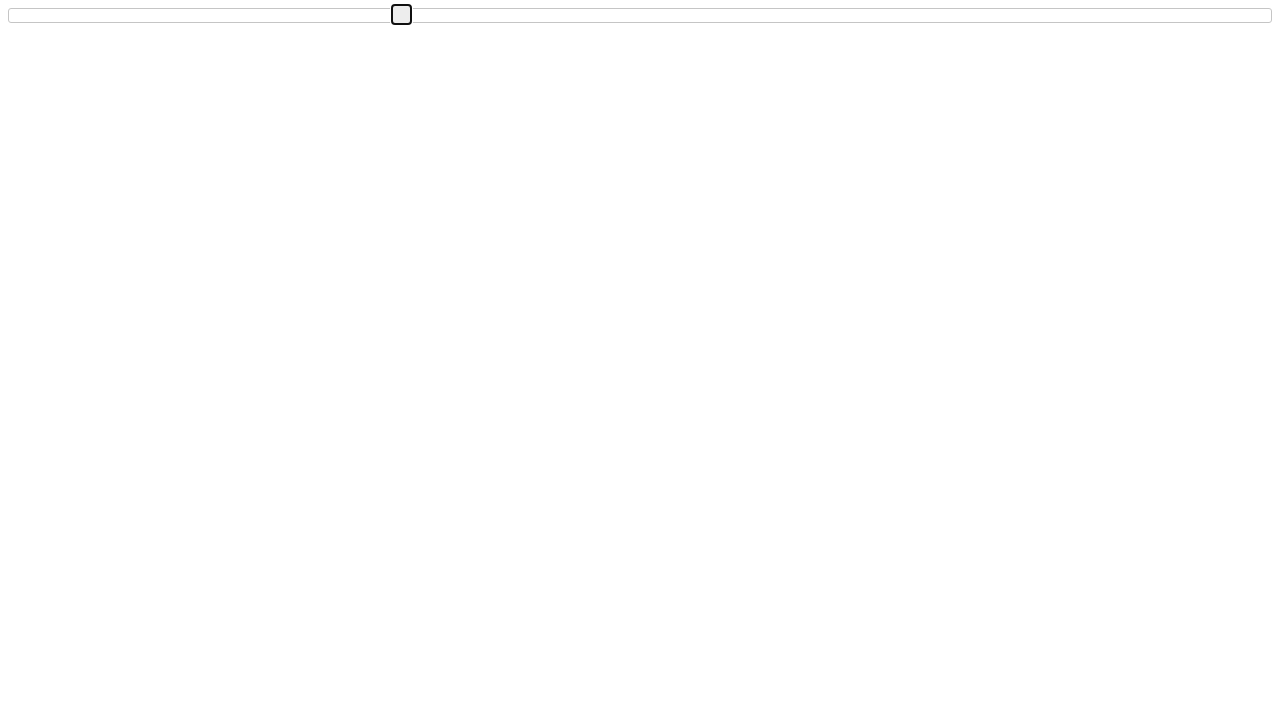